Tests artist recommendation feature by entering an artist name, submitting the form, and verifying recommendations are displayed

Starting URL: https://ldevr3t2.github.io

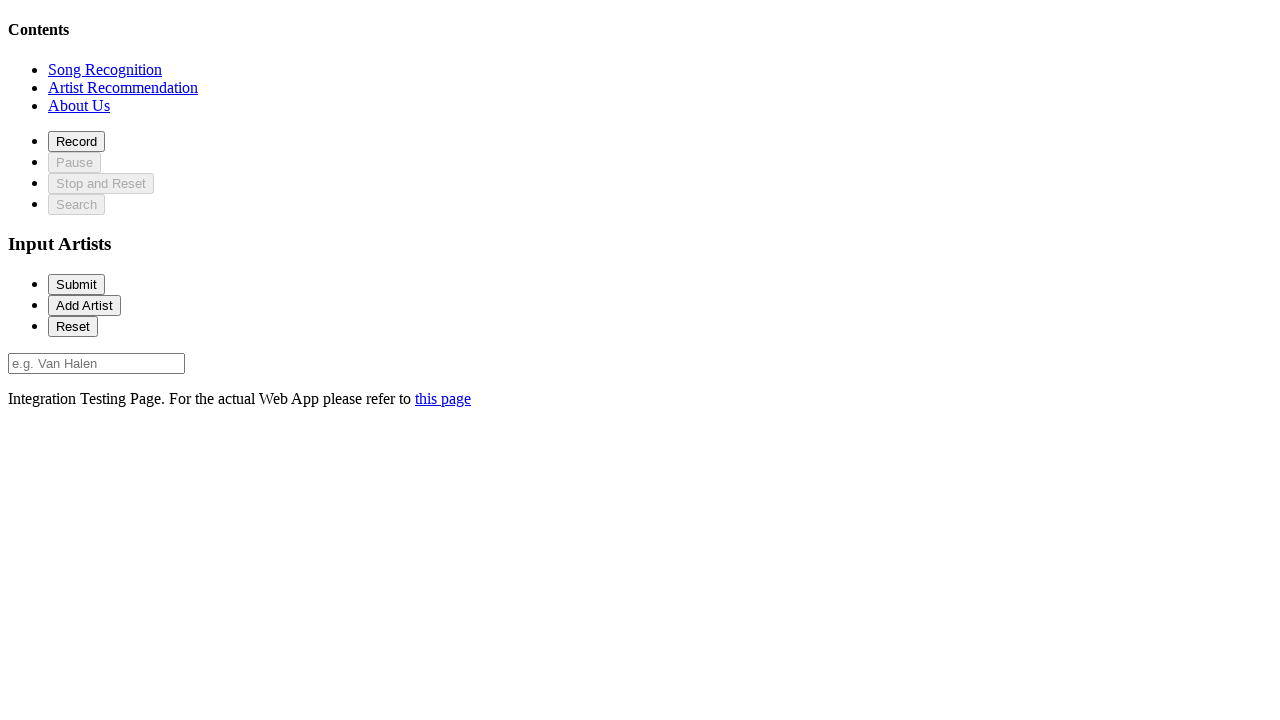

Clicked on recommendation section at (123, 87) on xpath=//*[@id='recommendationSection']
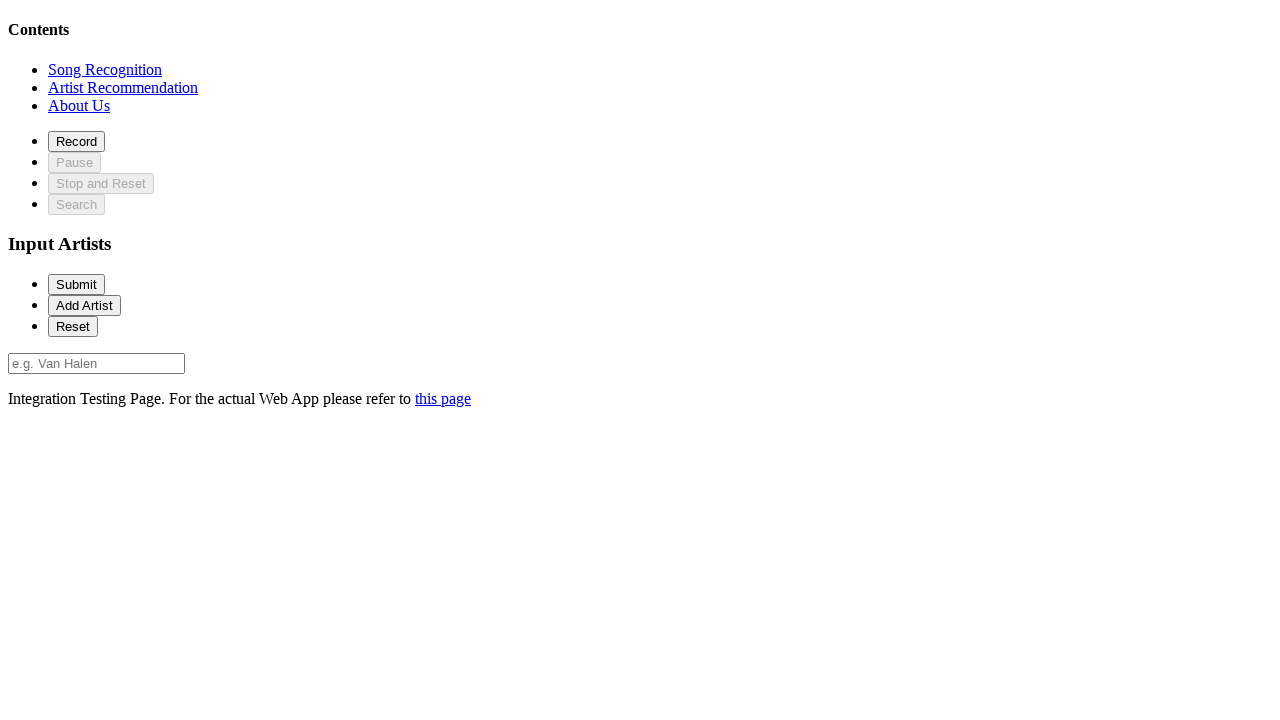

Filled artist input field with 'Van Halen' on #artist-0
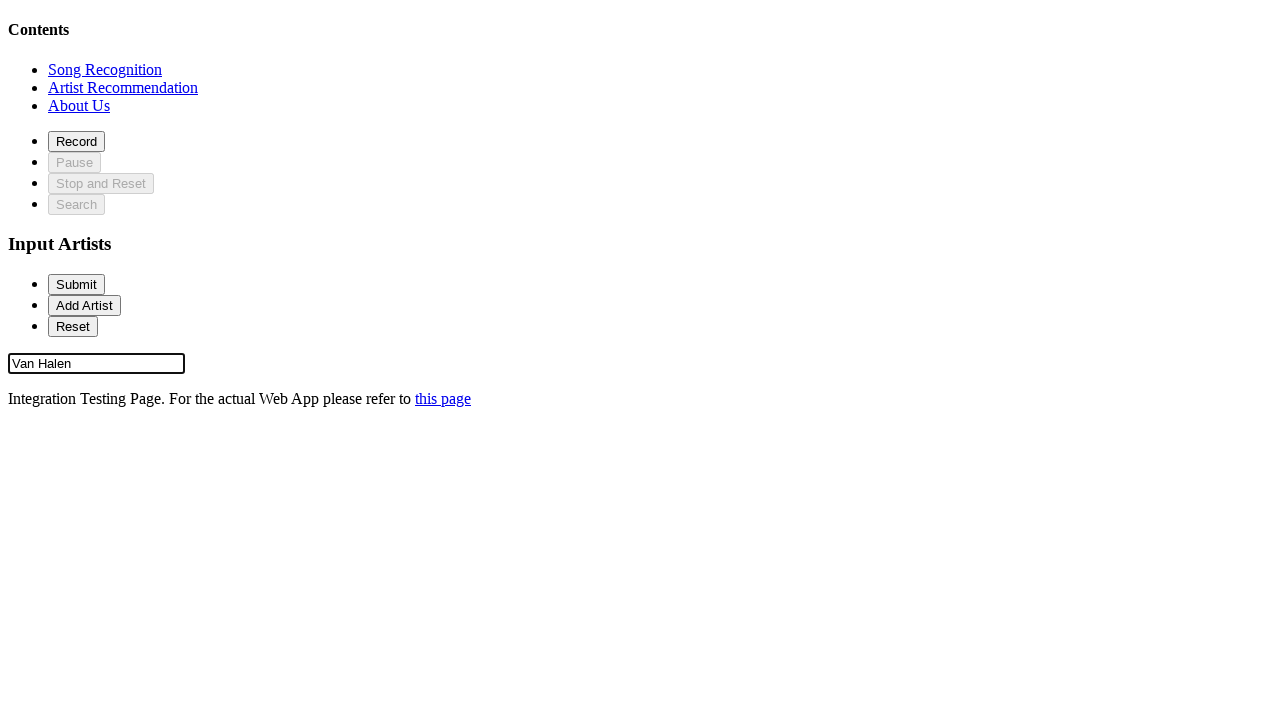

Submitted form by pressing Enter on #artist-0
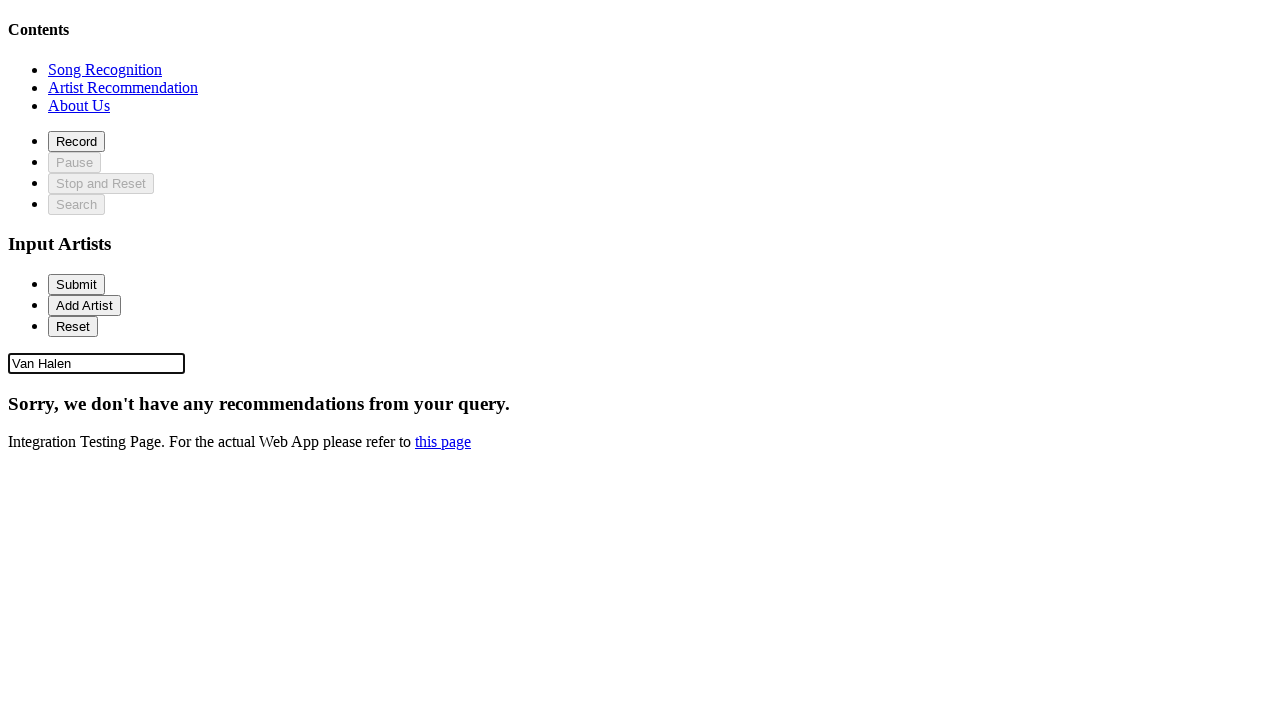

Recommendation match displayed successfully
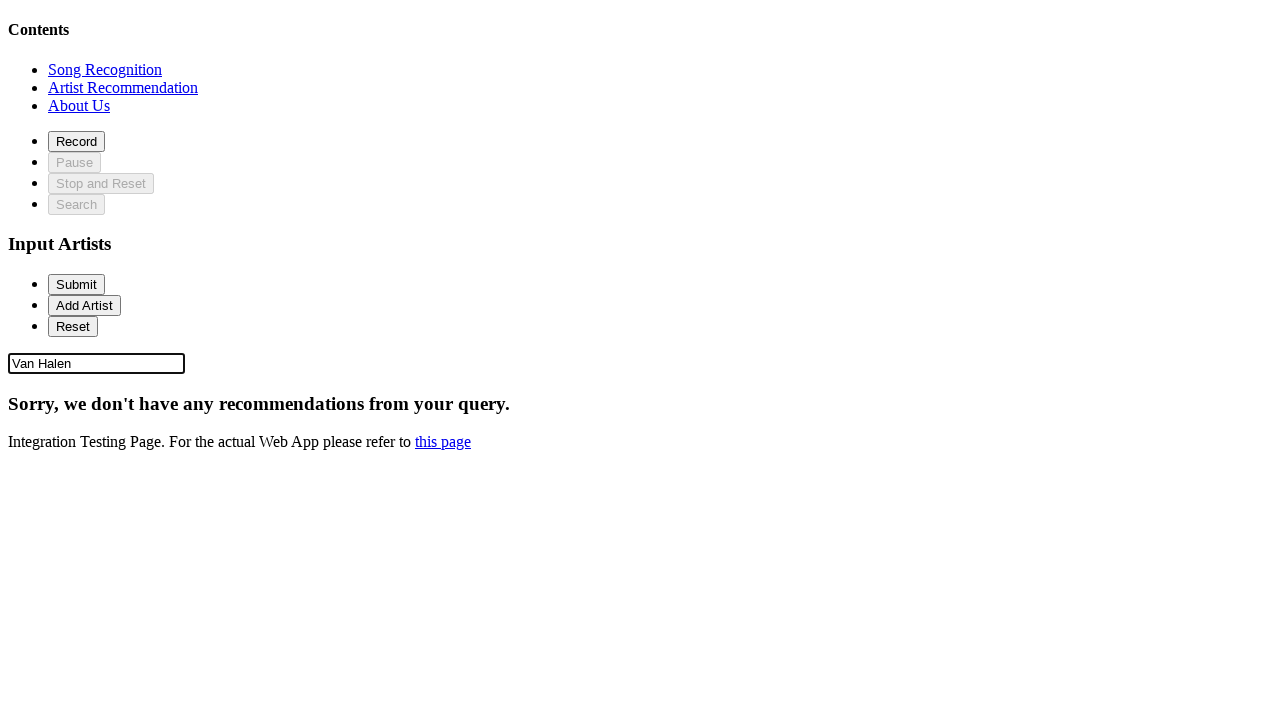

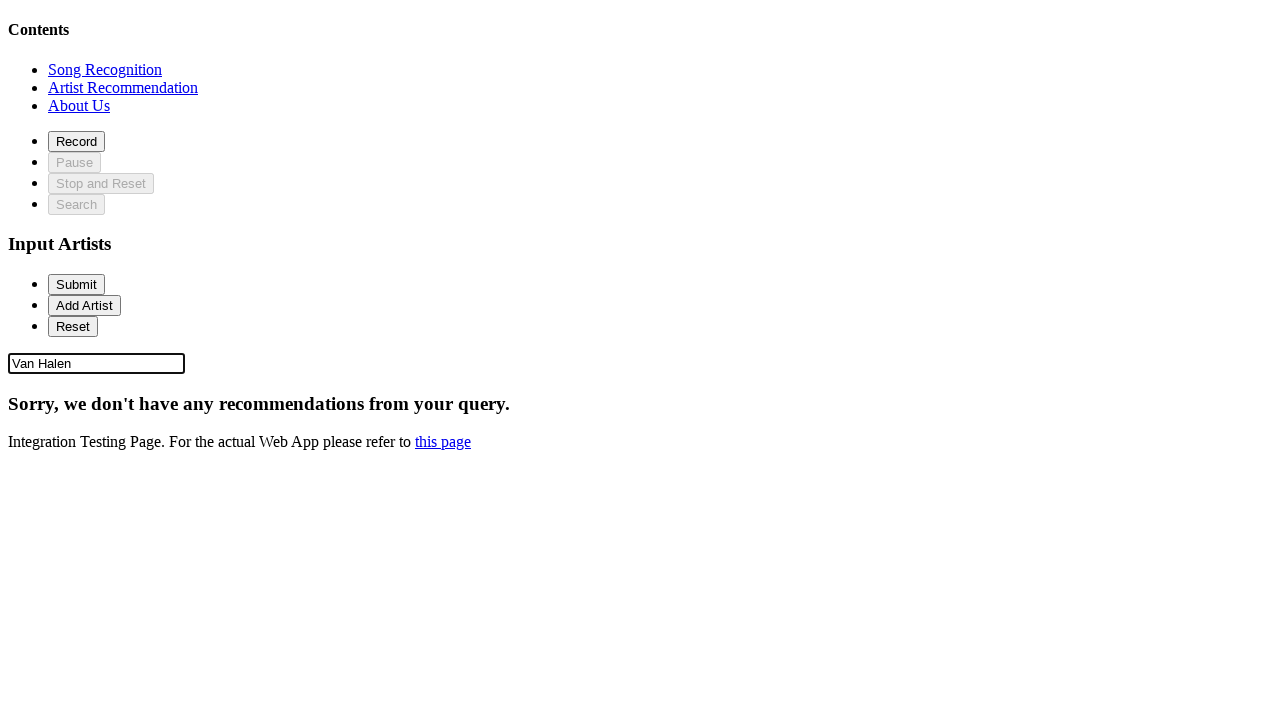